Tests a form submission flow by first clicking a calculated link (based on pi^e*10000), then filling out a form with first name, last name, city, and country fields before submitting

Starting URL: http://suninjuly.github.io/find_link_text

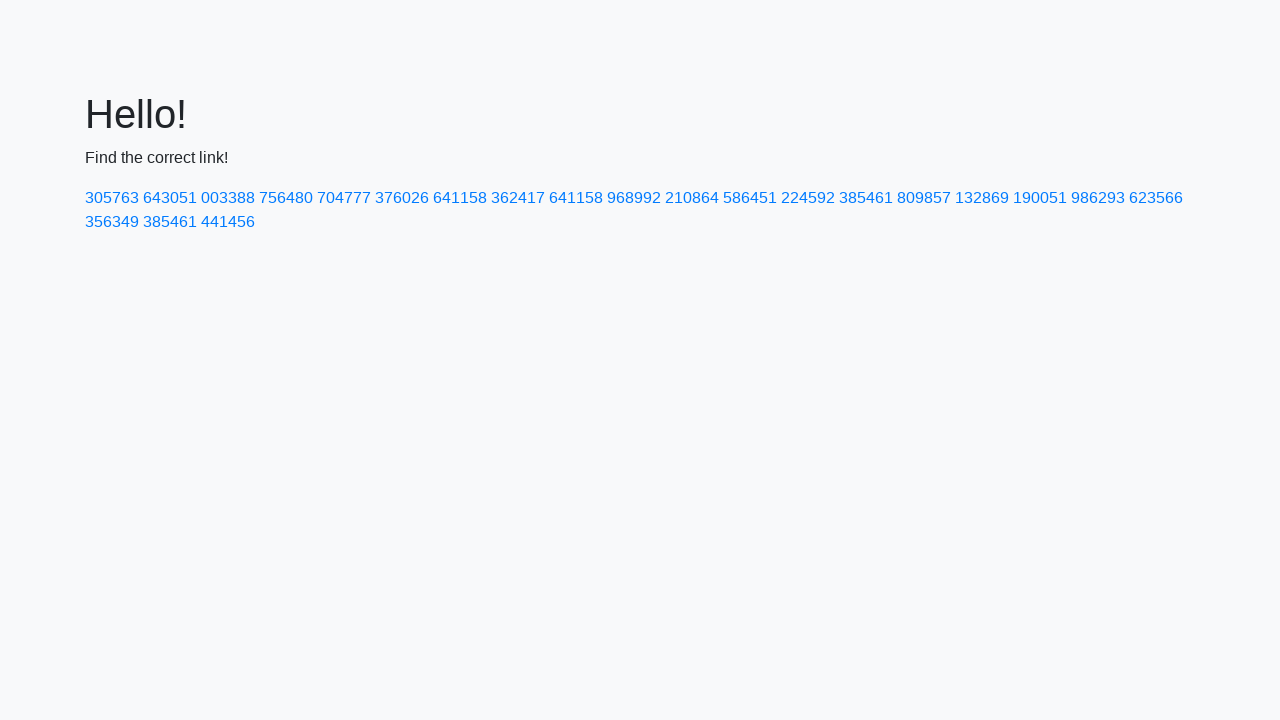

Clicked link with calculated text '224592' (pi^e * 10000) at (808, 198) on text=224592
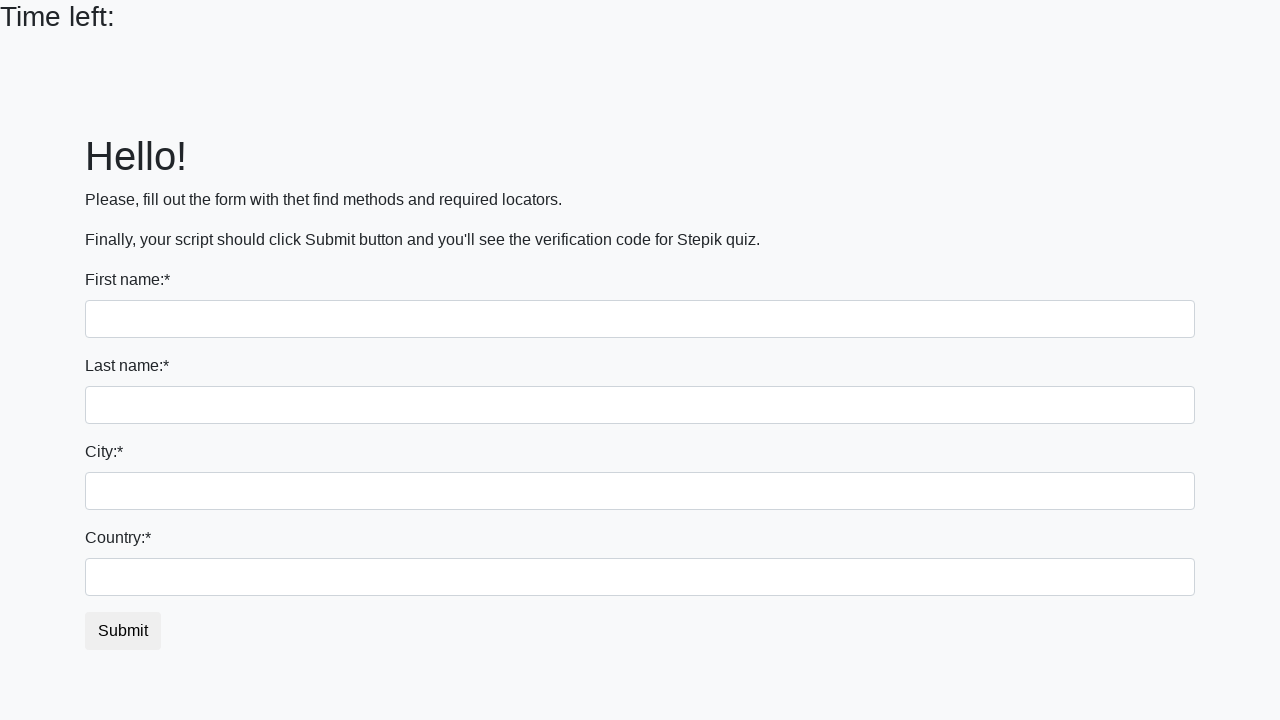

Filled first name field with 'Ivan' on input
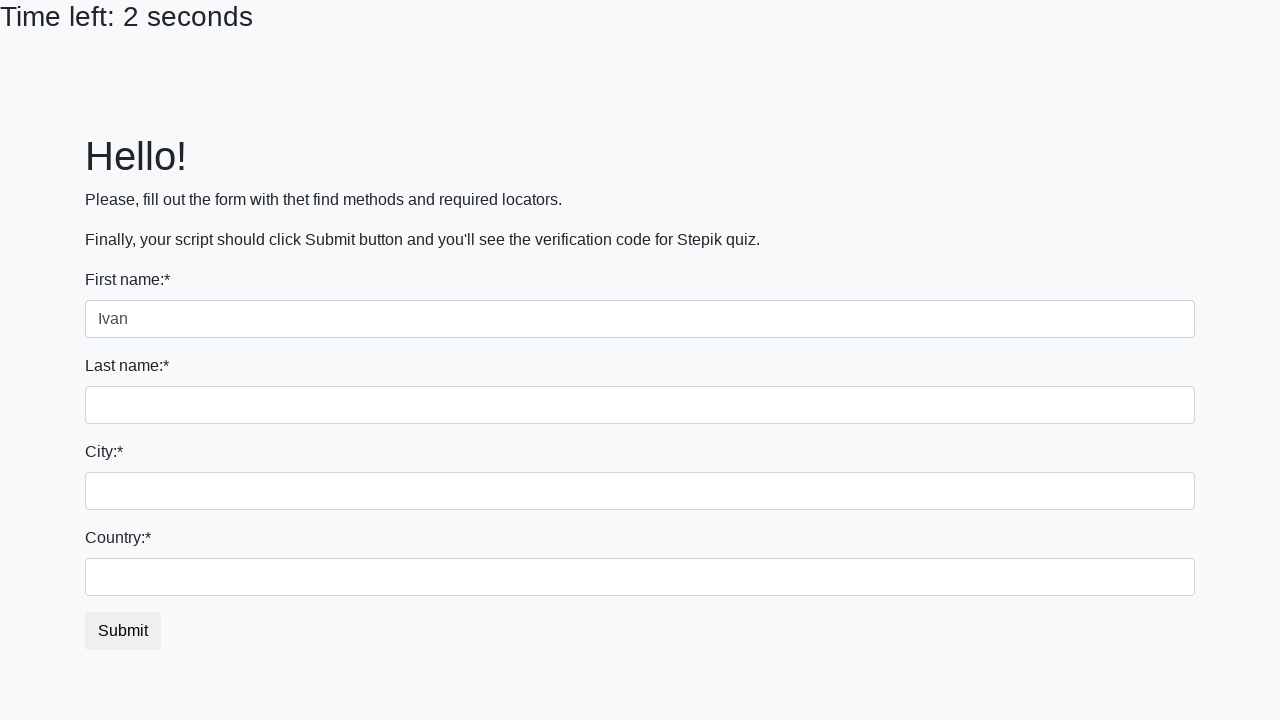

Filled last name field with 'Petrov' on input[name='last_name']
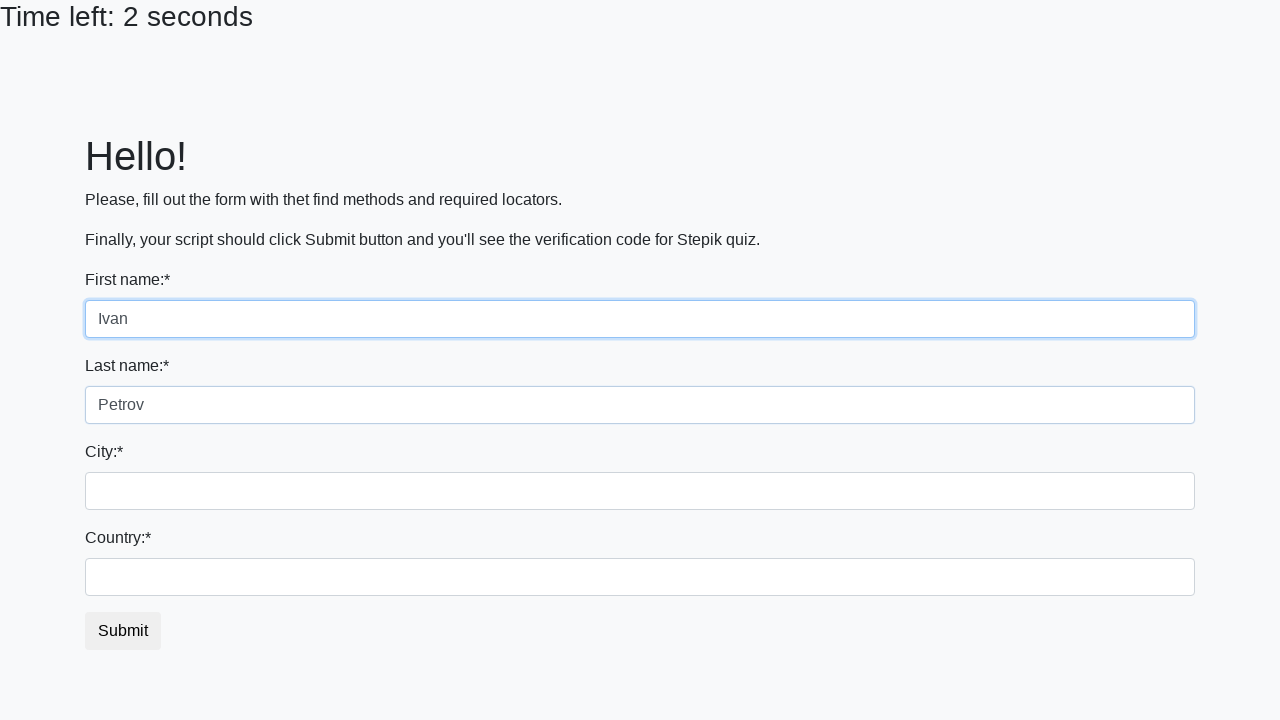

Filled city field with 'Smolensk' on .form-control.city
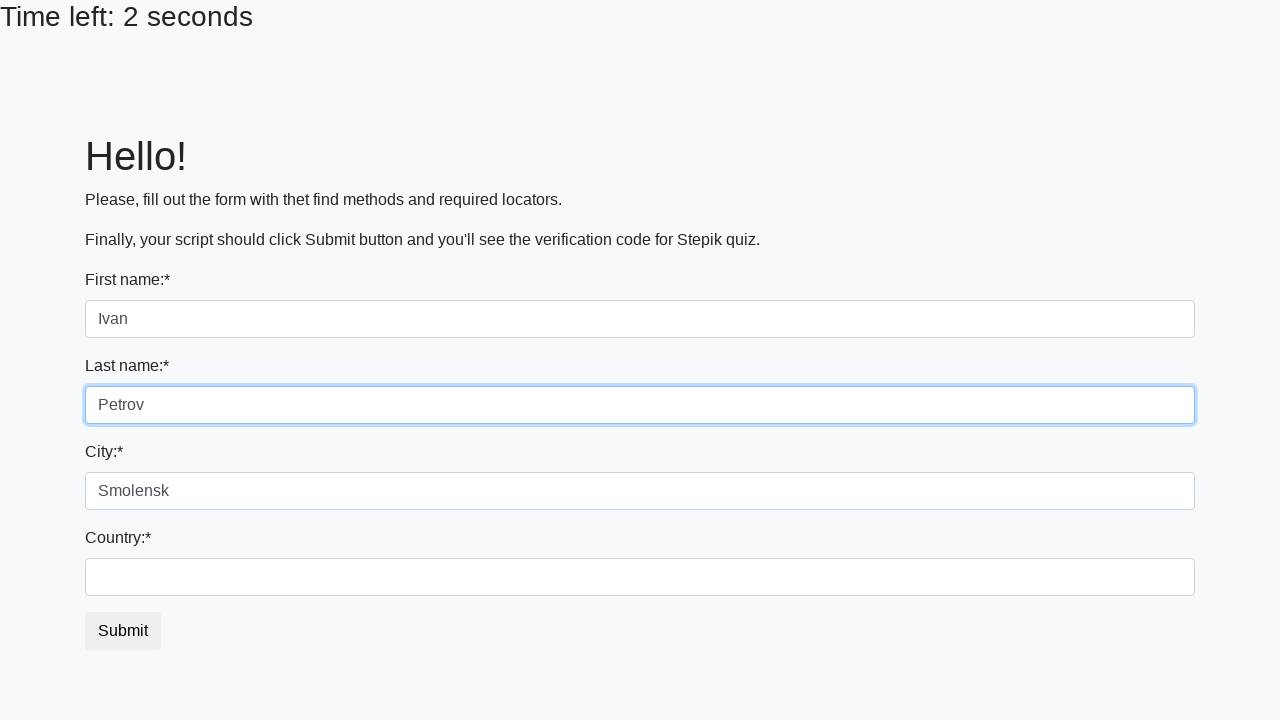

Filled country field with 'Russia' on #country
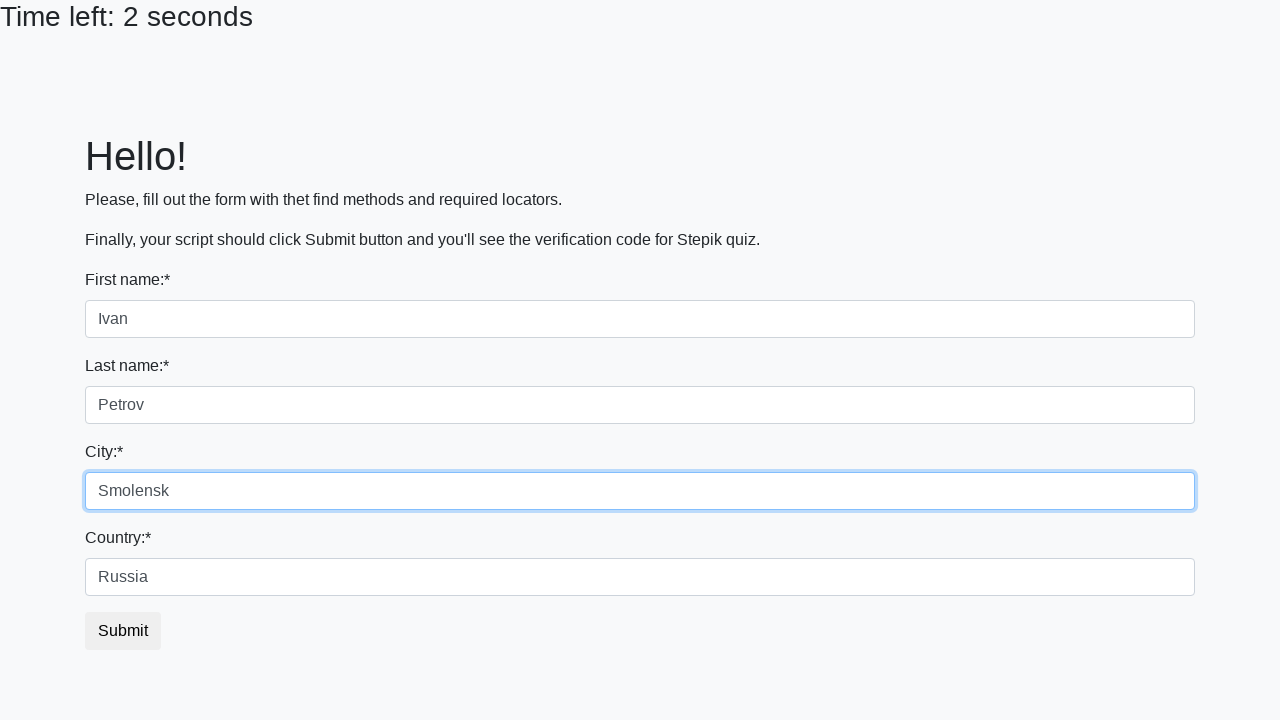

Clicked submit button to submit the form at (123, 631) on button.btn
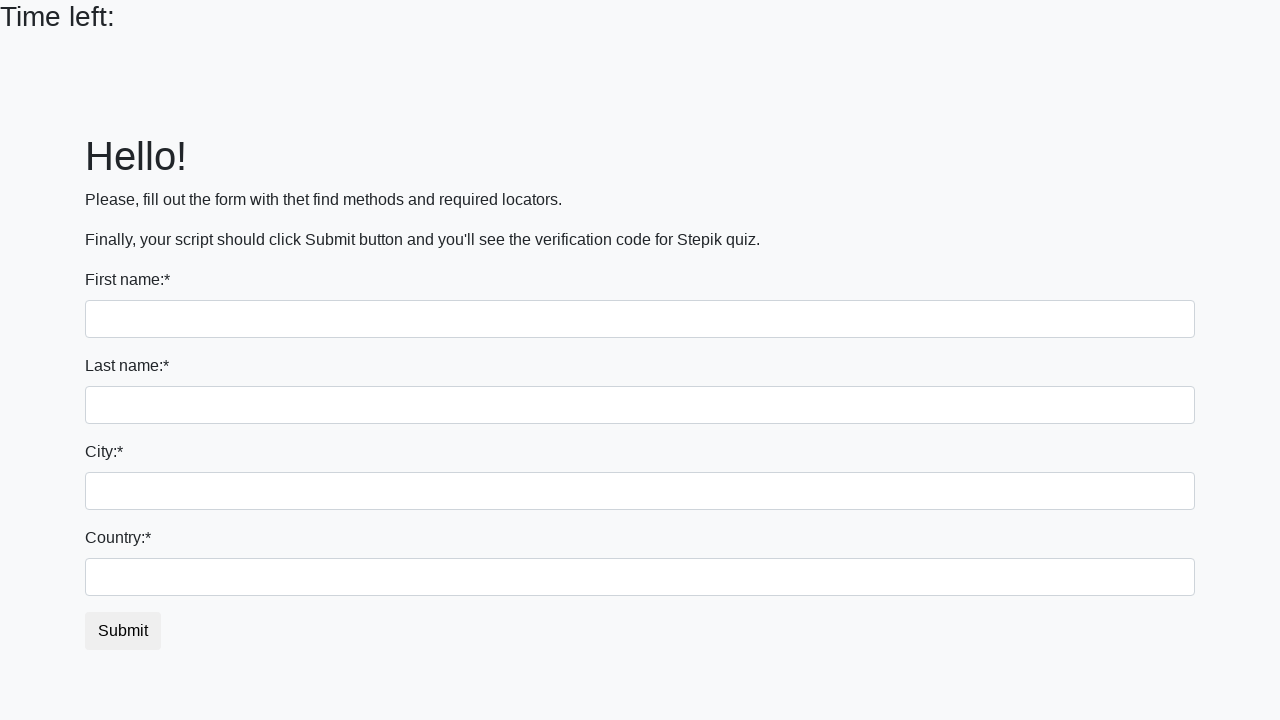

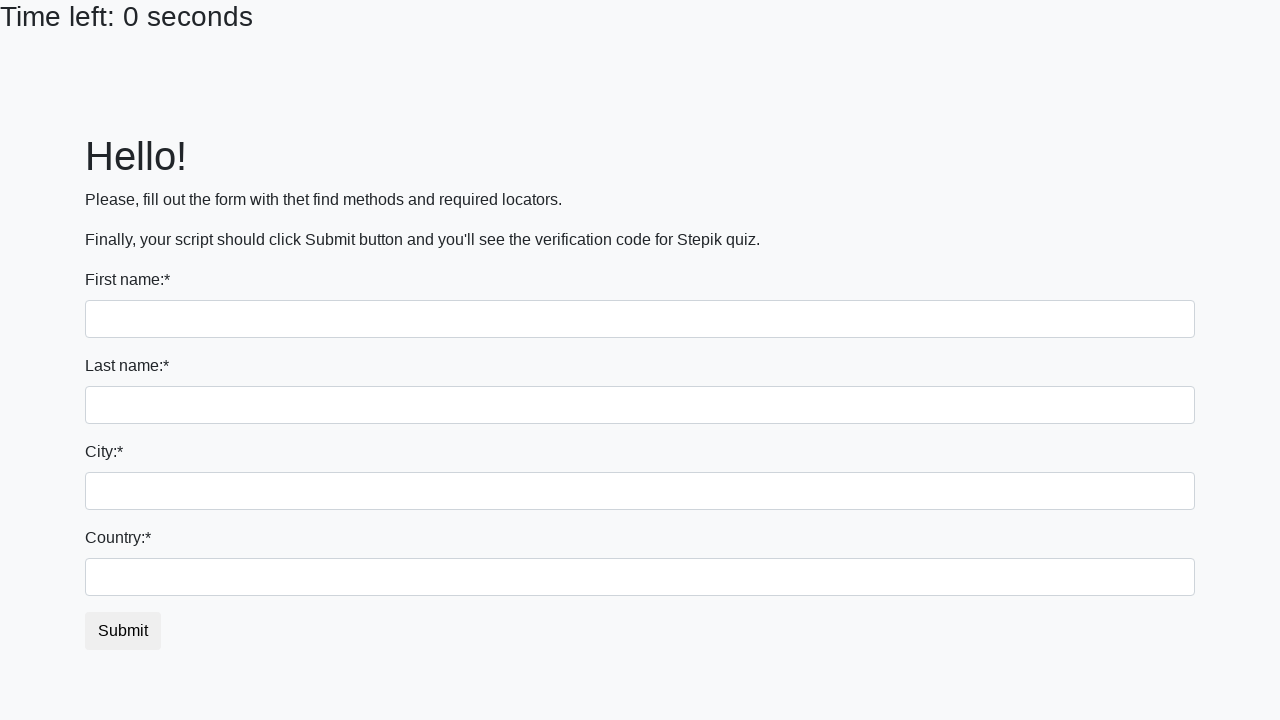